Tests filling a text input field and clicking a button that updates its text based on the input

Starting URL: http://uitestingplayground.com/textinput

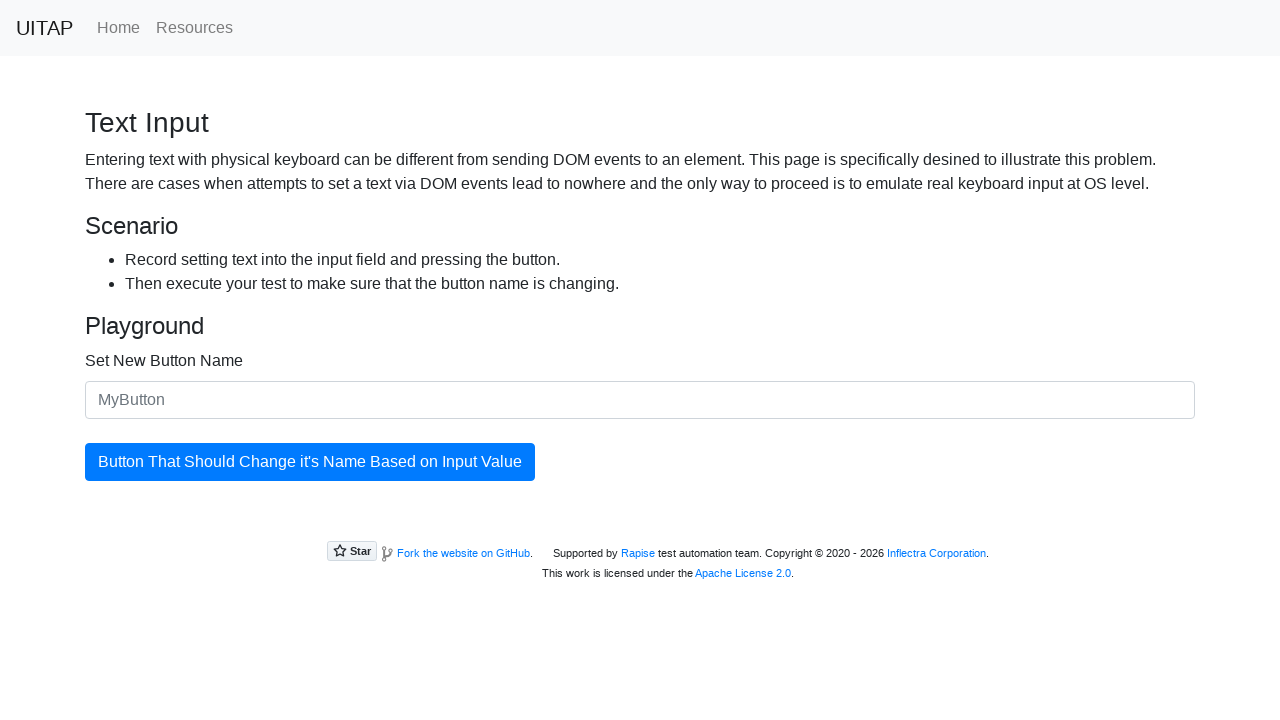

Located the text input field with label 'Set New Button Name'
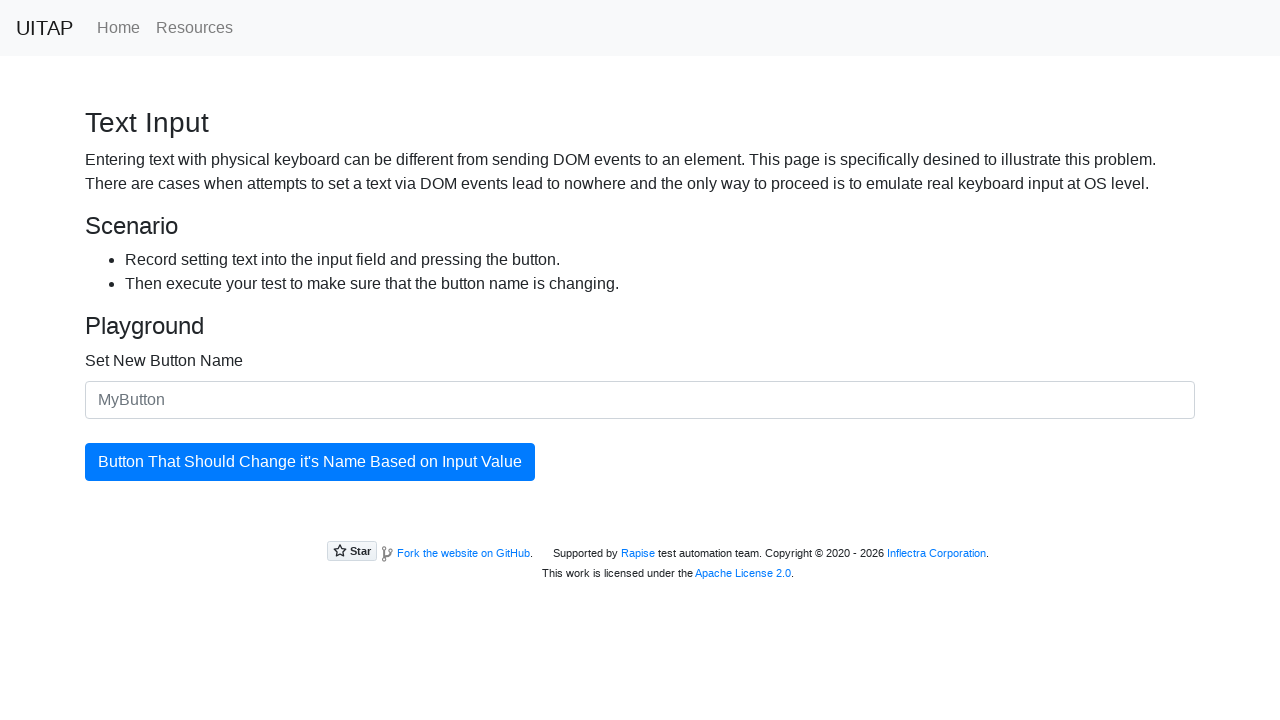

Filled the text input field with 'Python' on internal:label="Set New Button Name"i
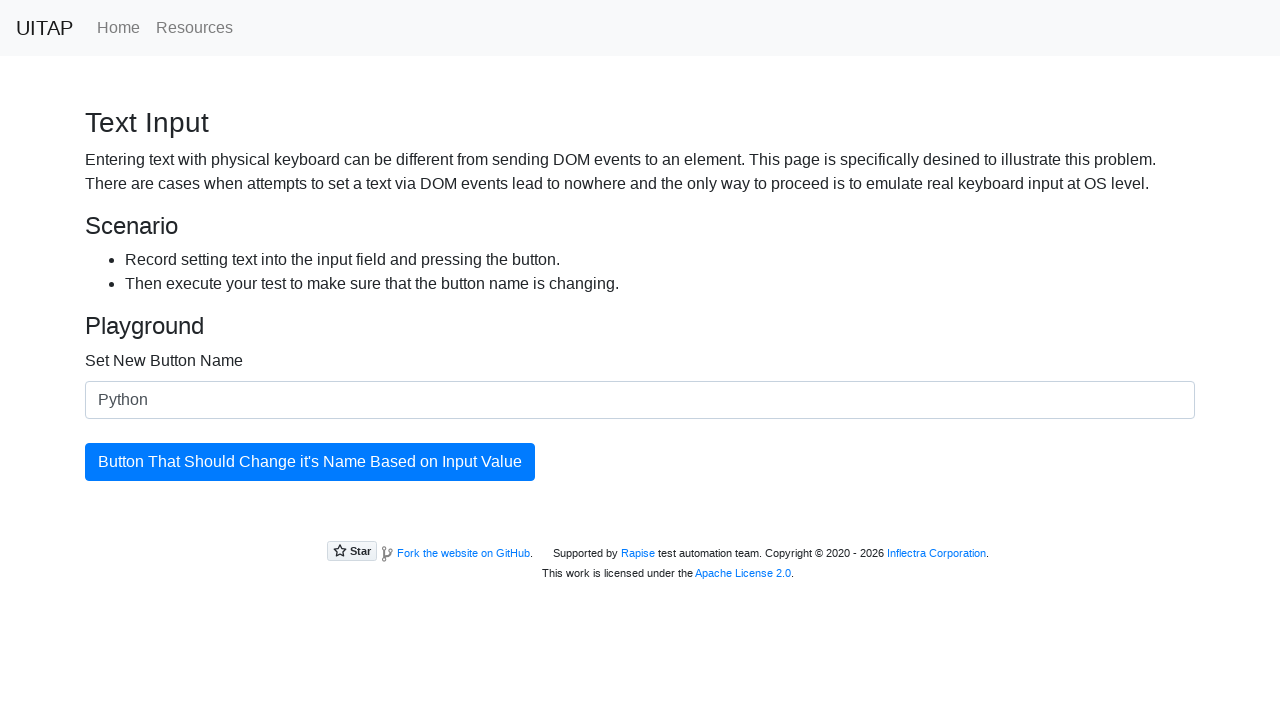

Located the button with id 'updatingButton'
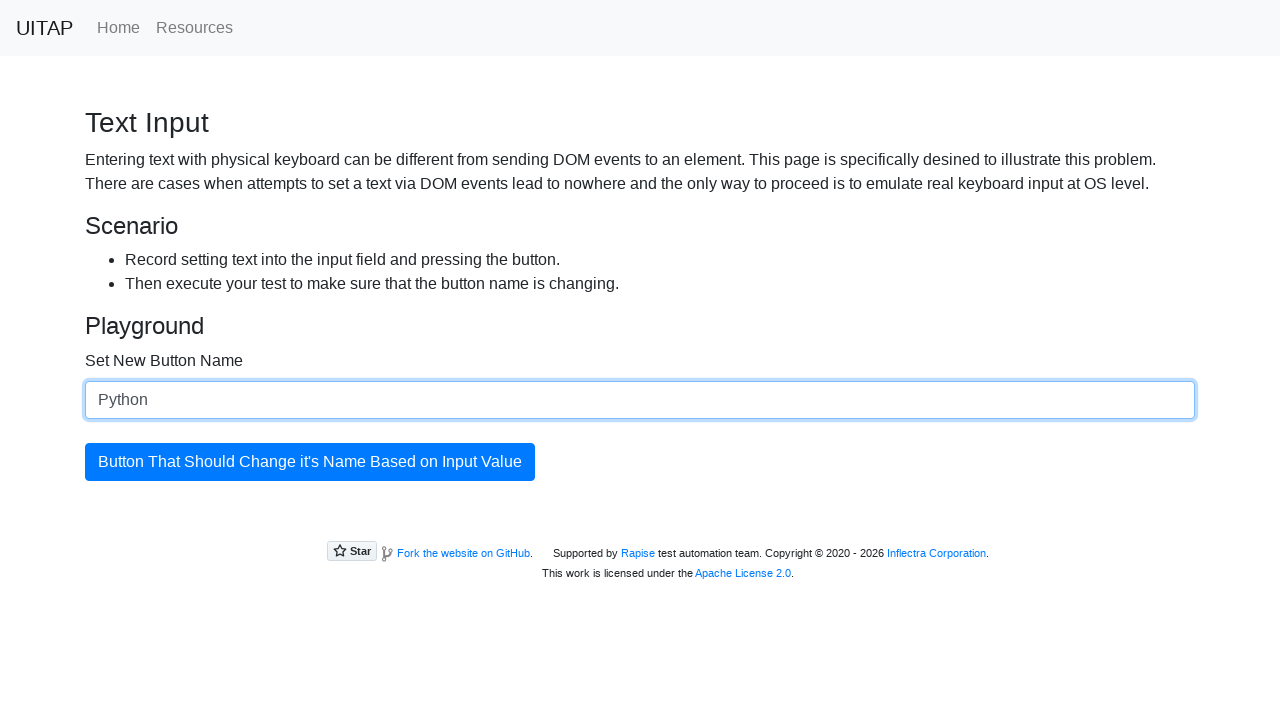

Clicked the button to update its text to 'Python' at (310, 462) on #updatingButton
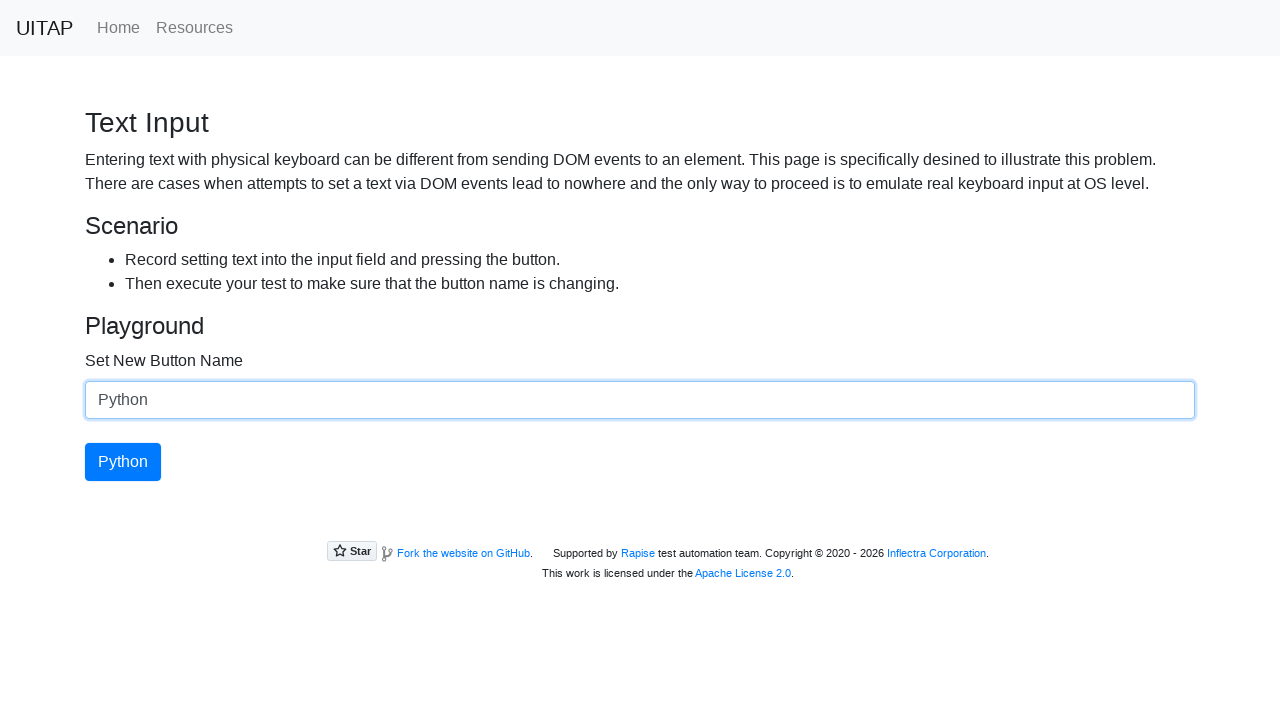

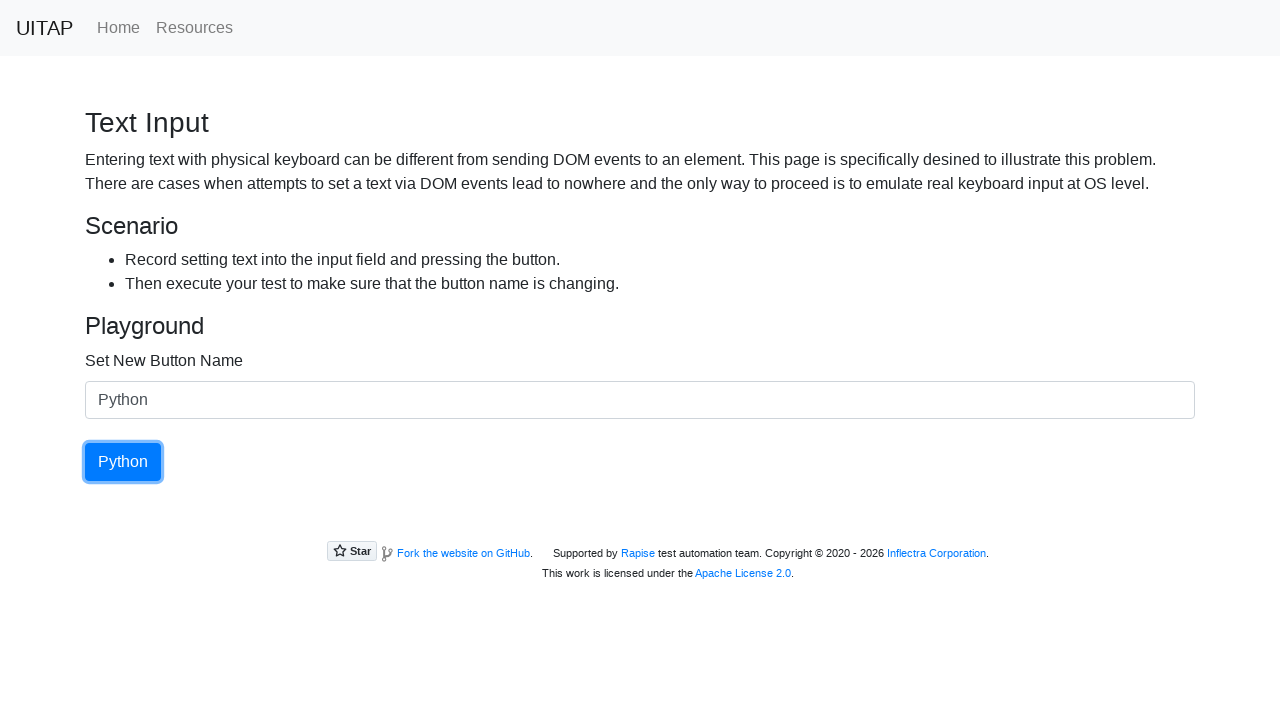